Opens the nopCommerce website homepage and maximizes the browser window

Starting URL: https://www.nopcommerce.com/

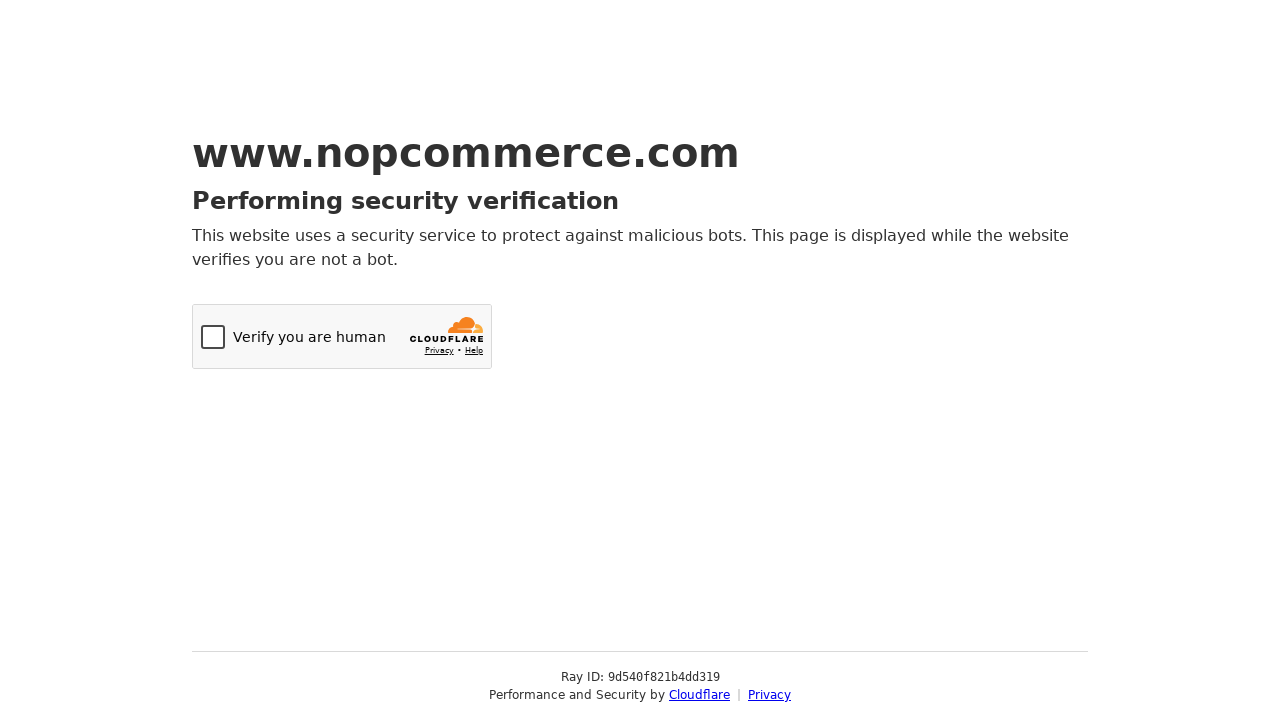

Set viewport size to 1920x1080
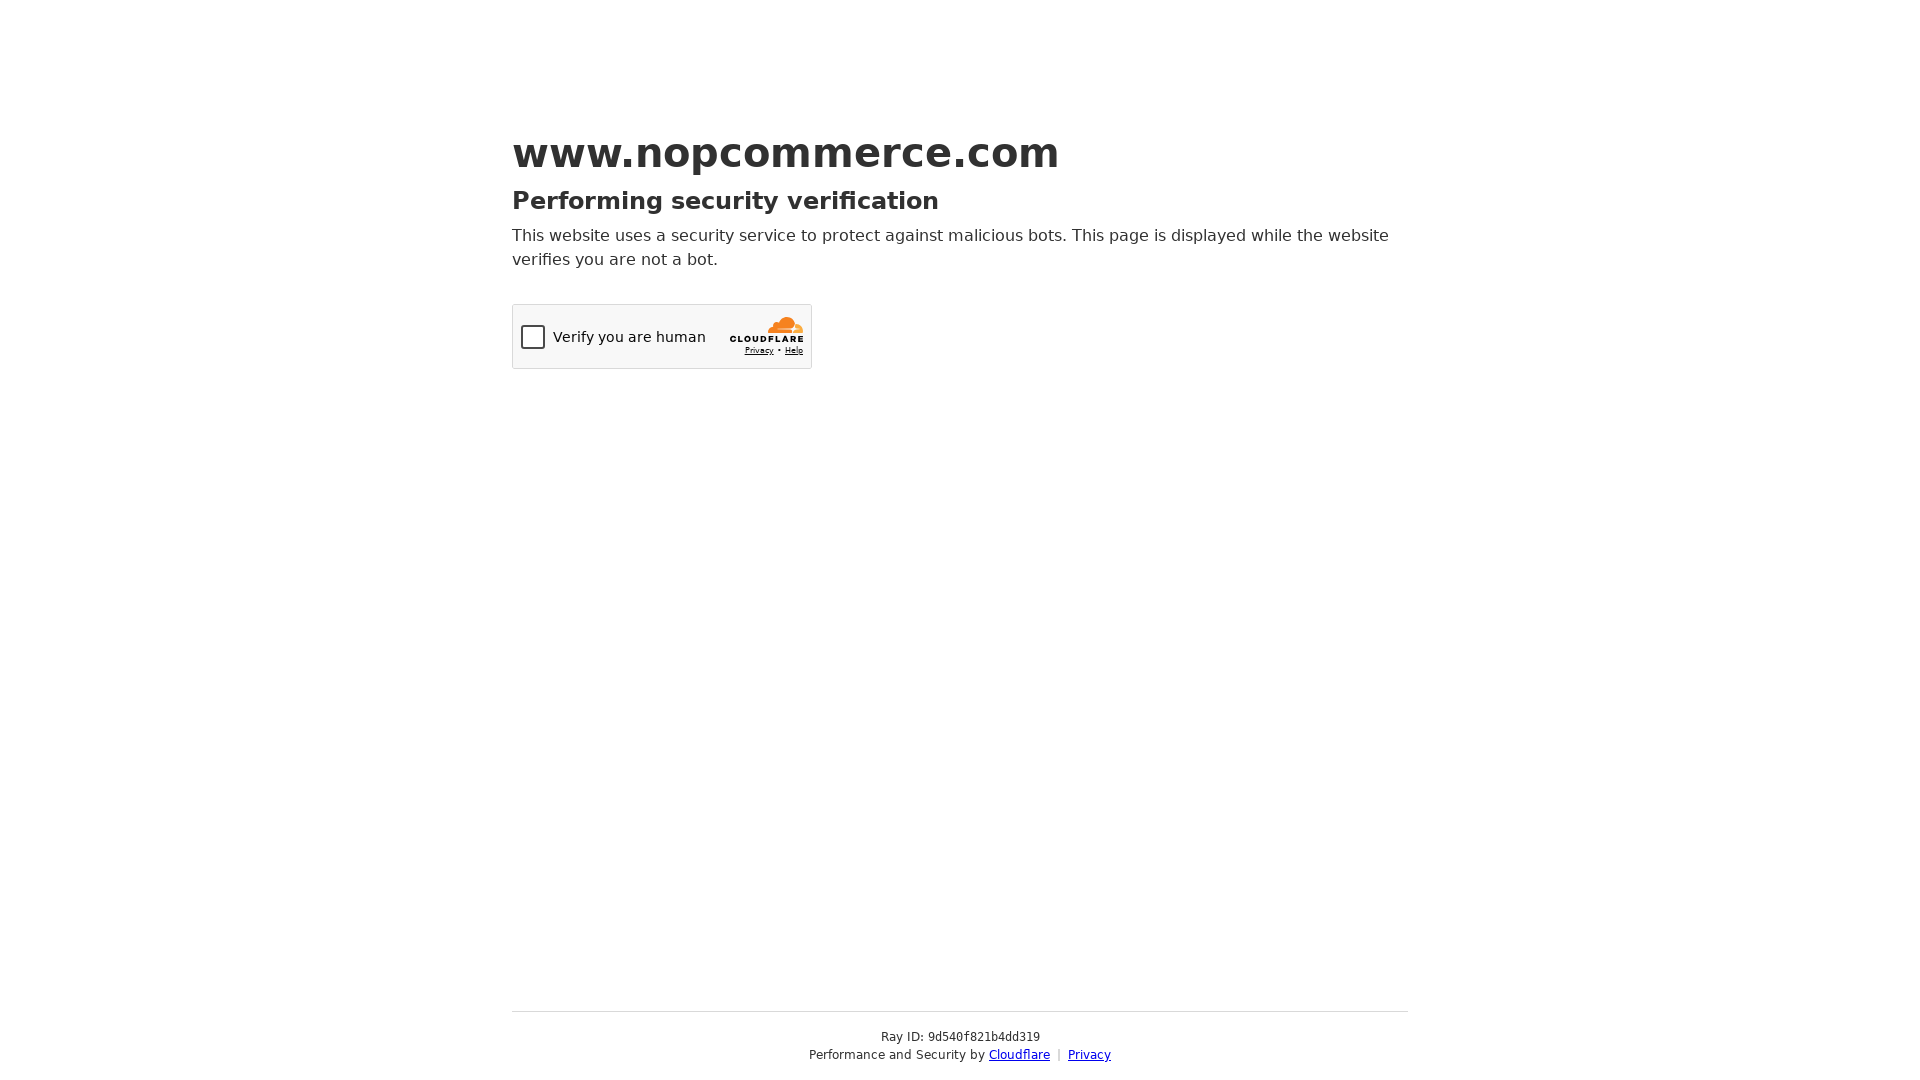

nopCommerce homepage fully loaded
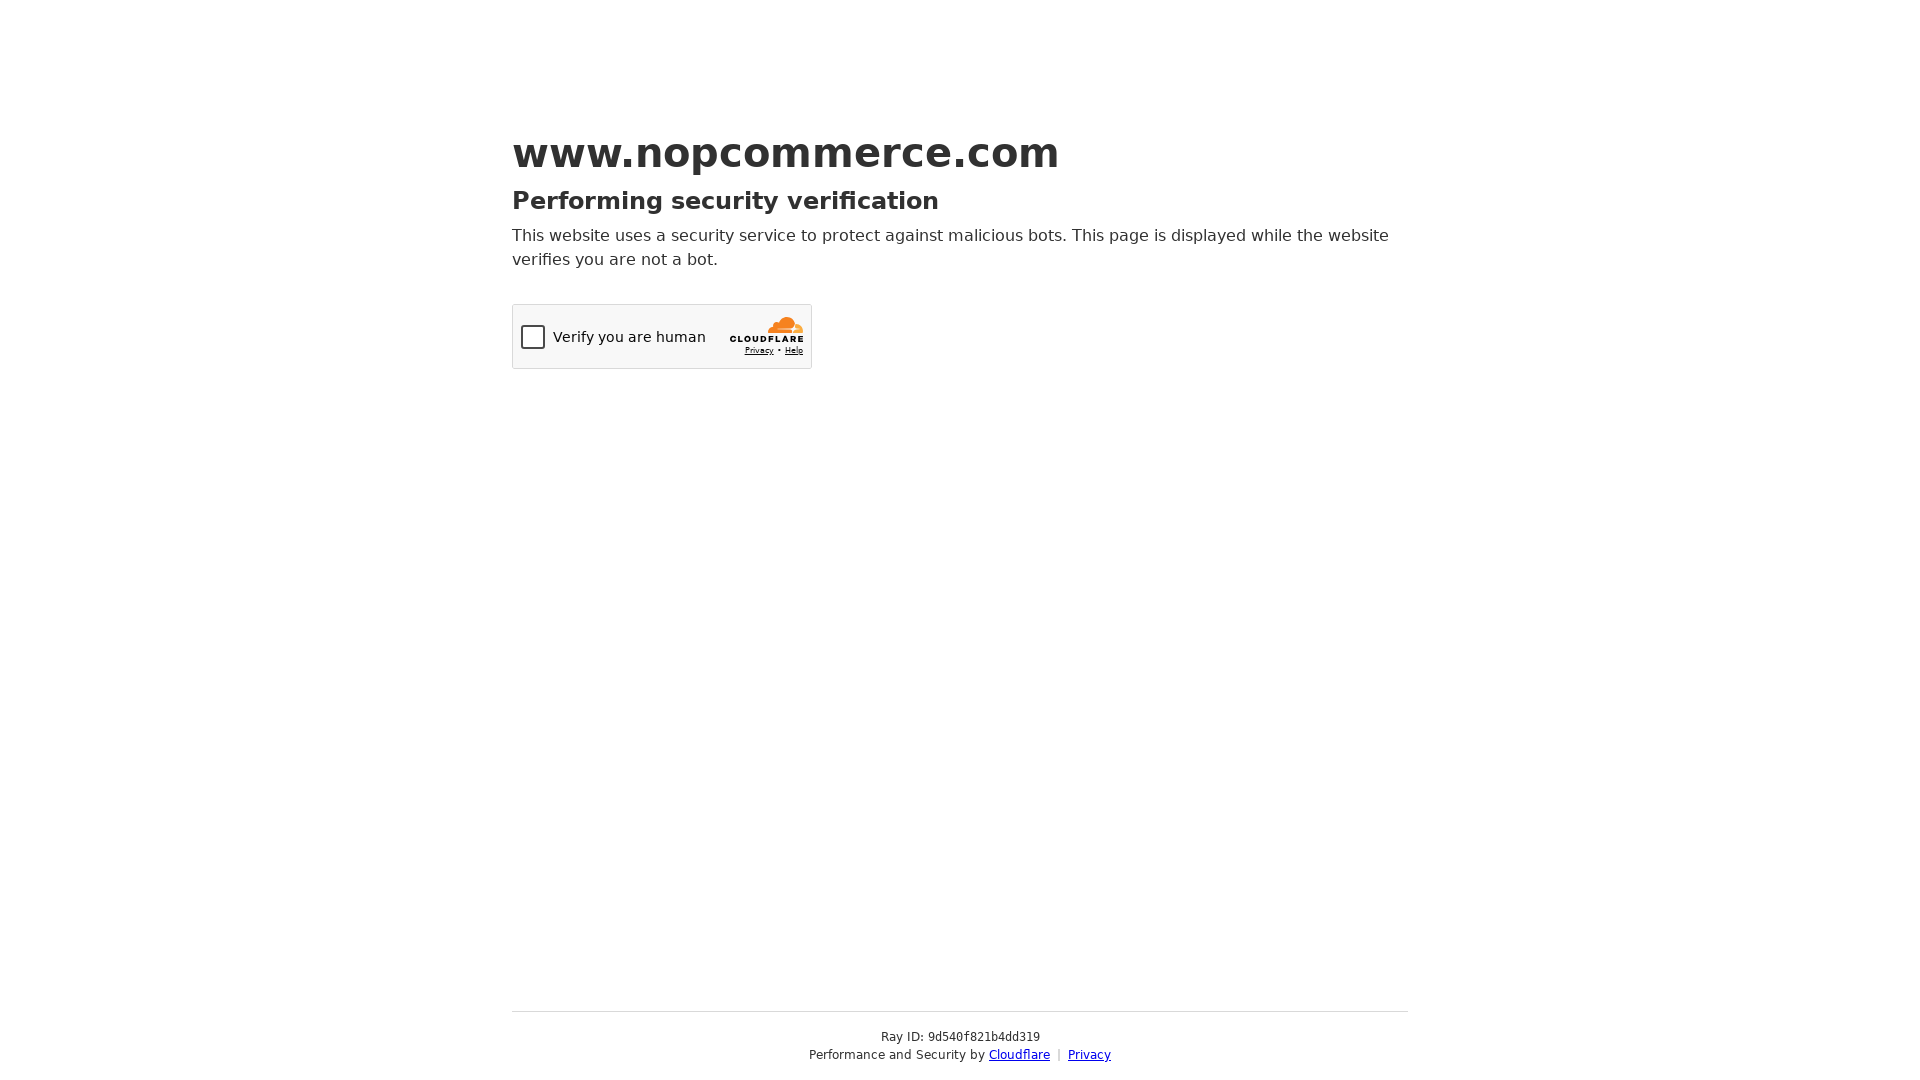

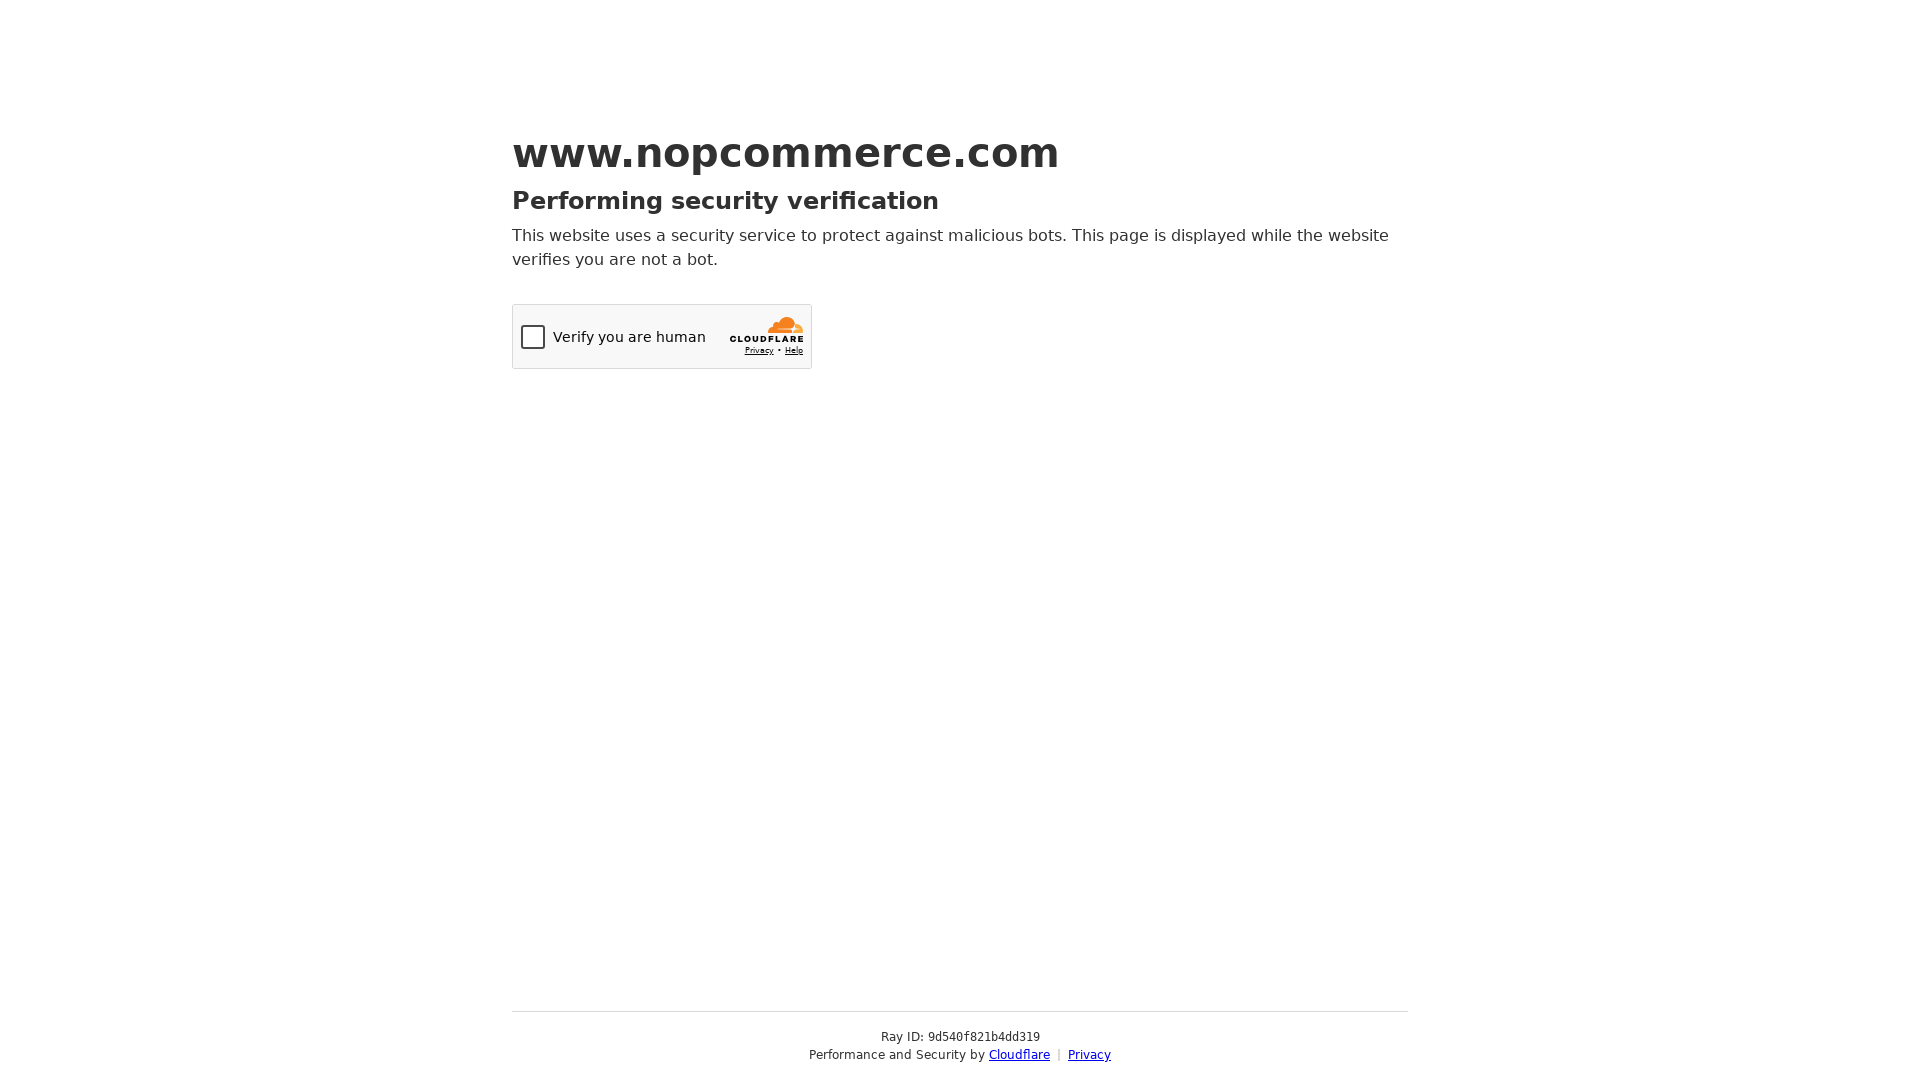